Tests radio button functionality on DemoQA site by clicking the "Yes" radio button using JavaScript execution

Starting URL: https://demoqa.com/radio-button

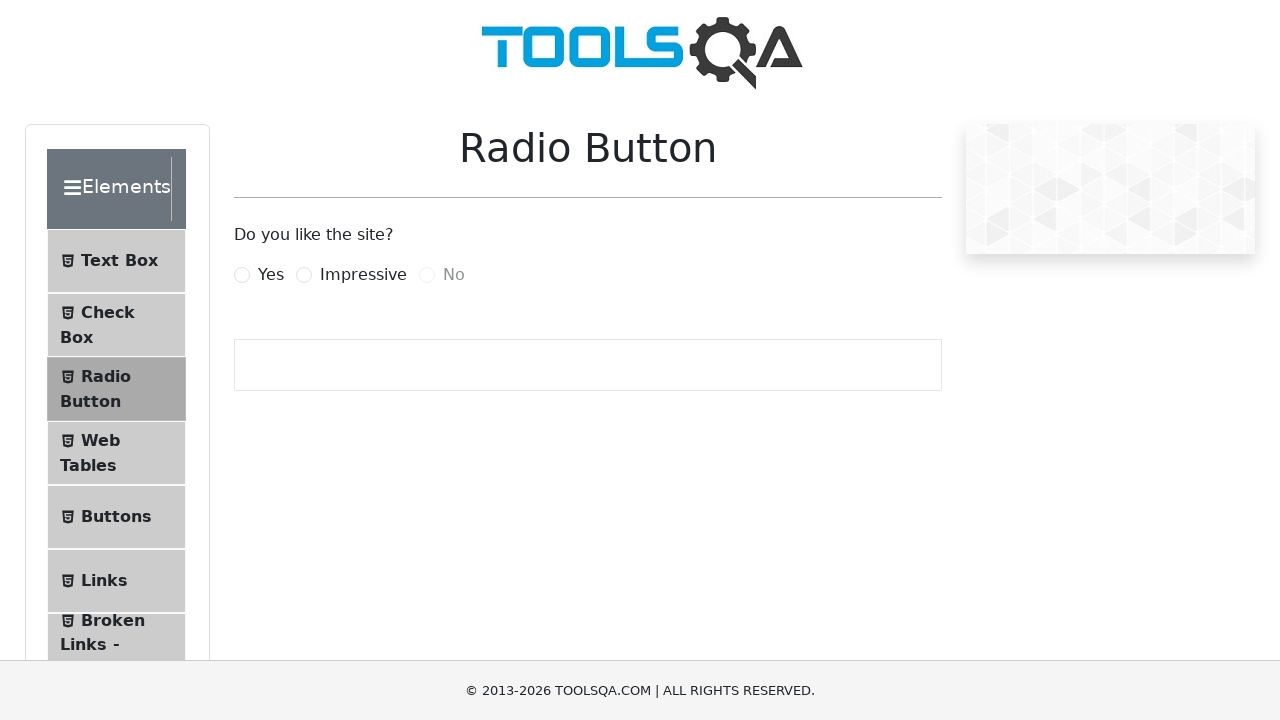

Navigated to DemoQA radio button test page
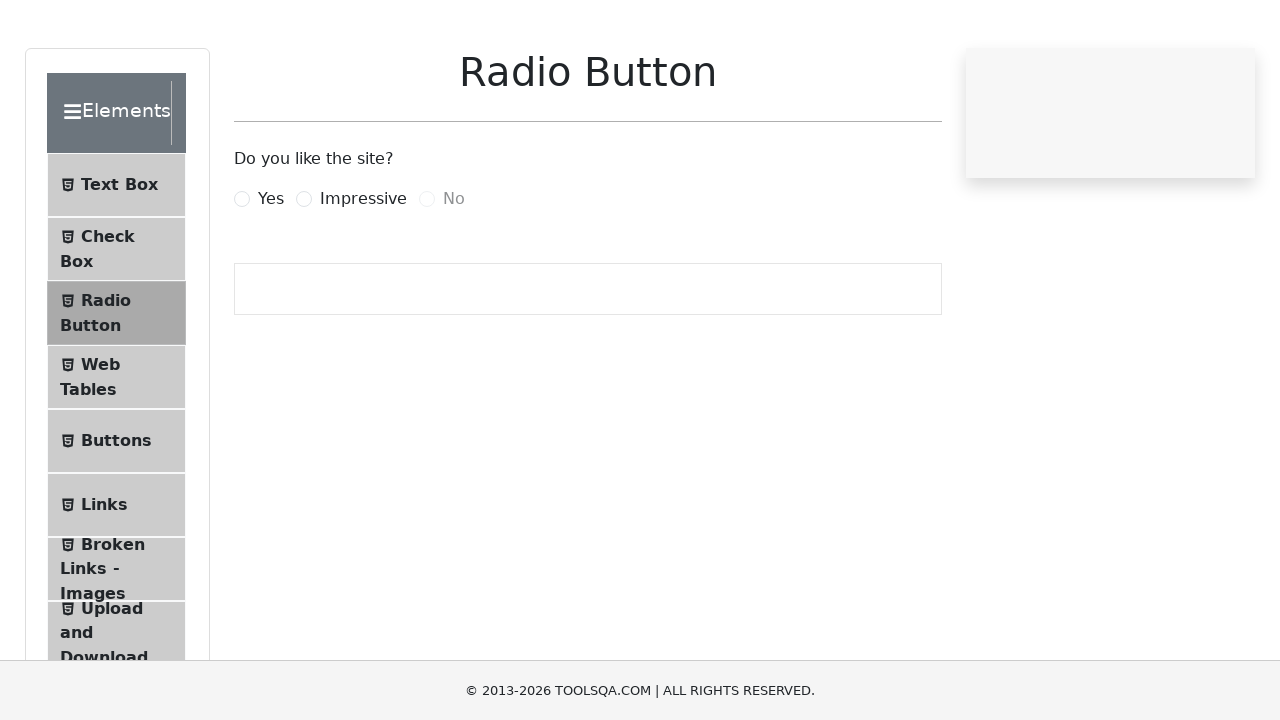

Clicked the 'Yes' radio button label at (271, 275) on label[for='yesRadio']
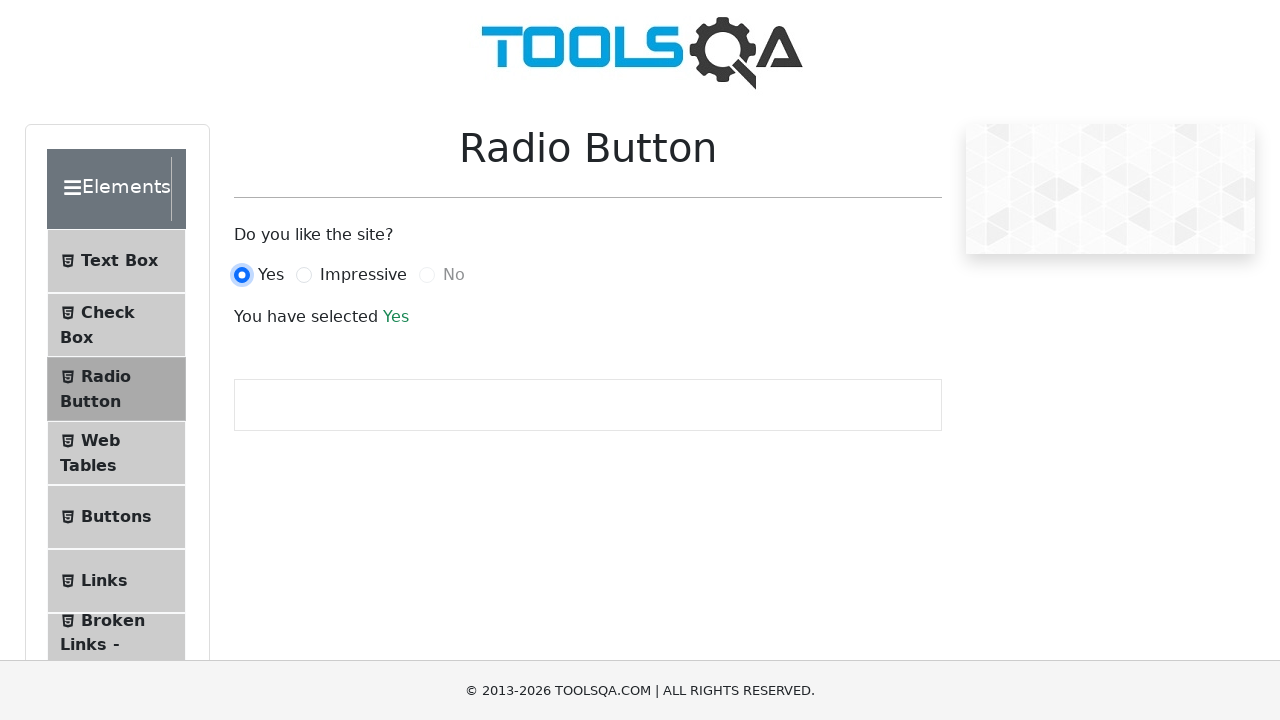

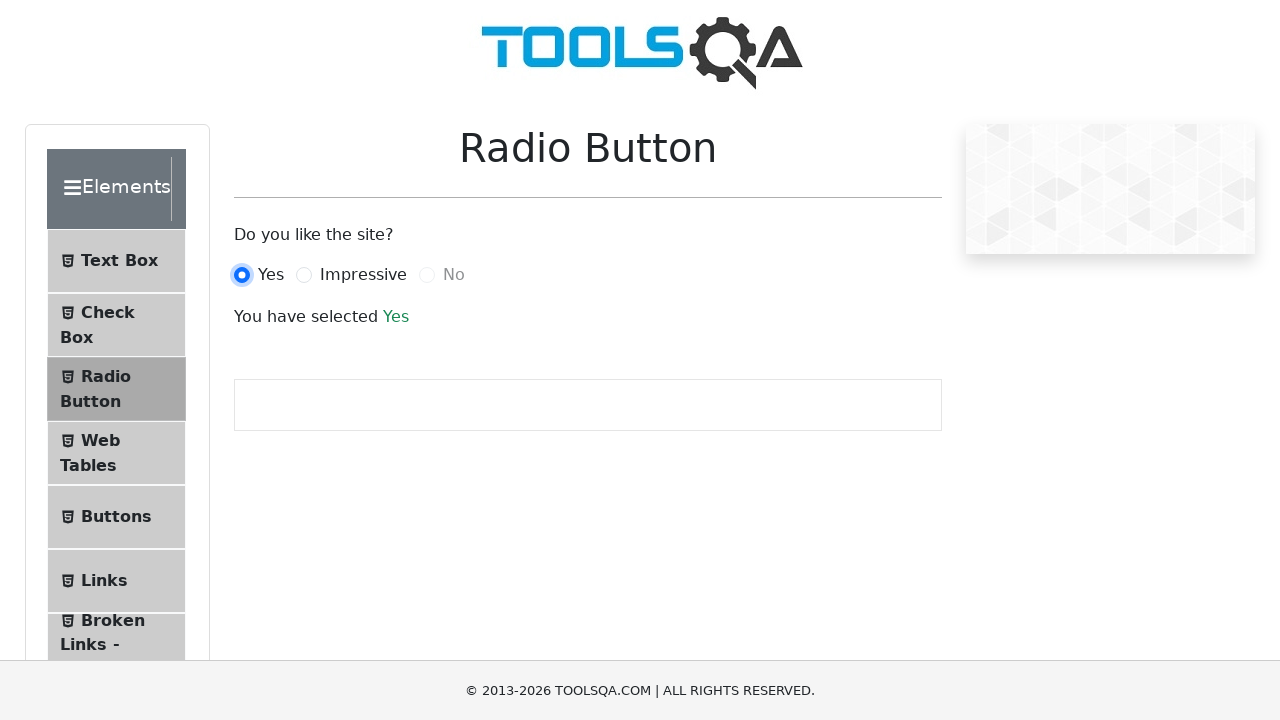